Tests navigation via links, form filling on a contact page, and navigation to a blog page on browsercat.com. Fills out a contact form with name, email, and message, then navigates to the blog section.

Starting URL: https://www.browsercat.com/

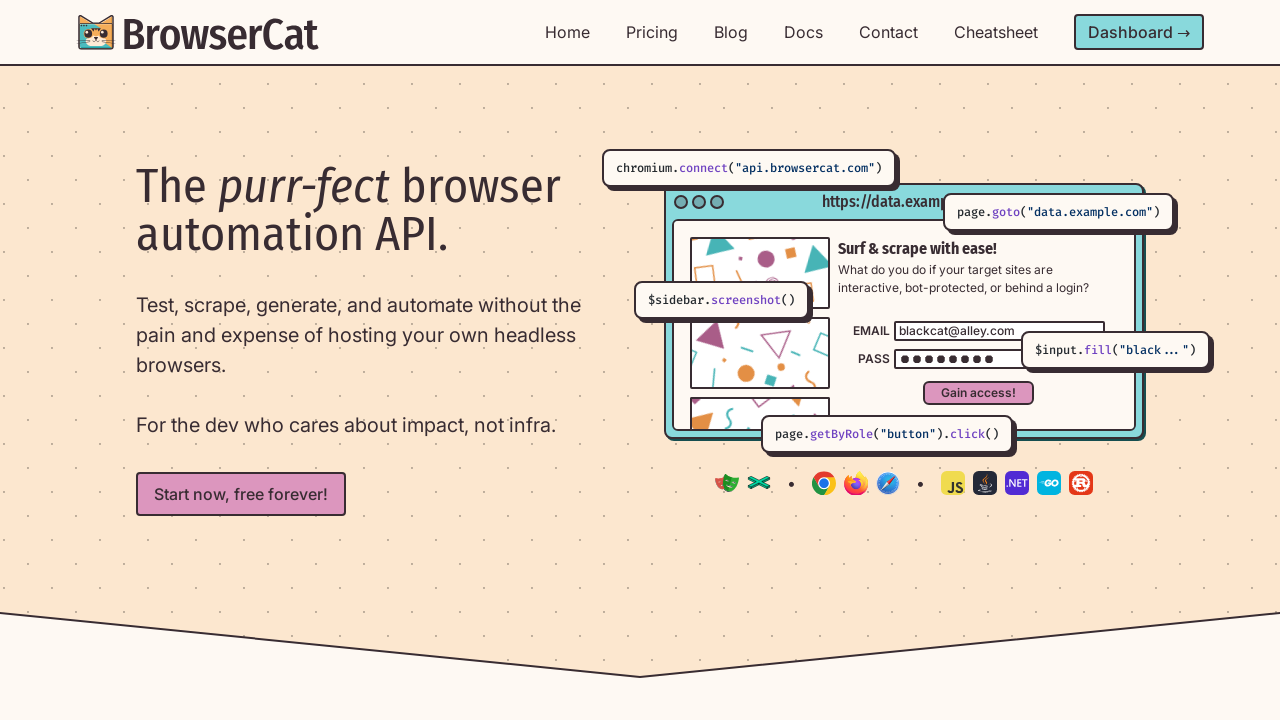

Clicked Contact link to navigate to contact page at (888, 32) on text=Contact
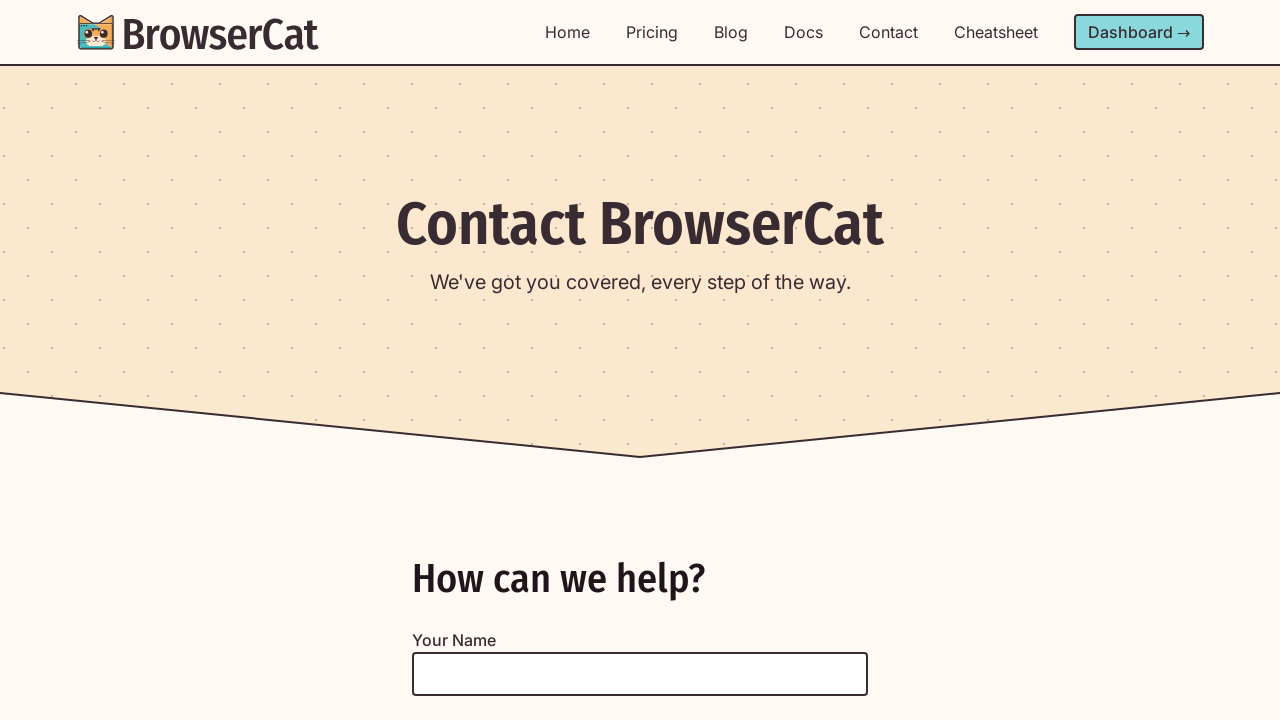

Contact page loaded
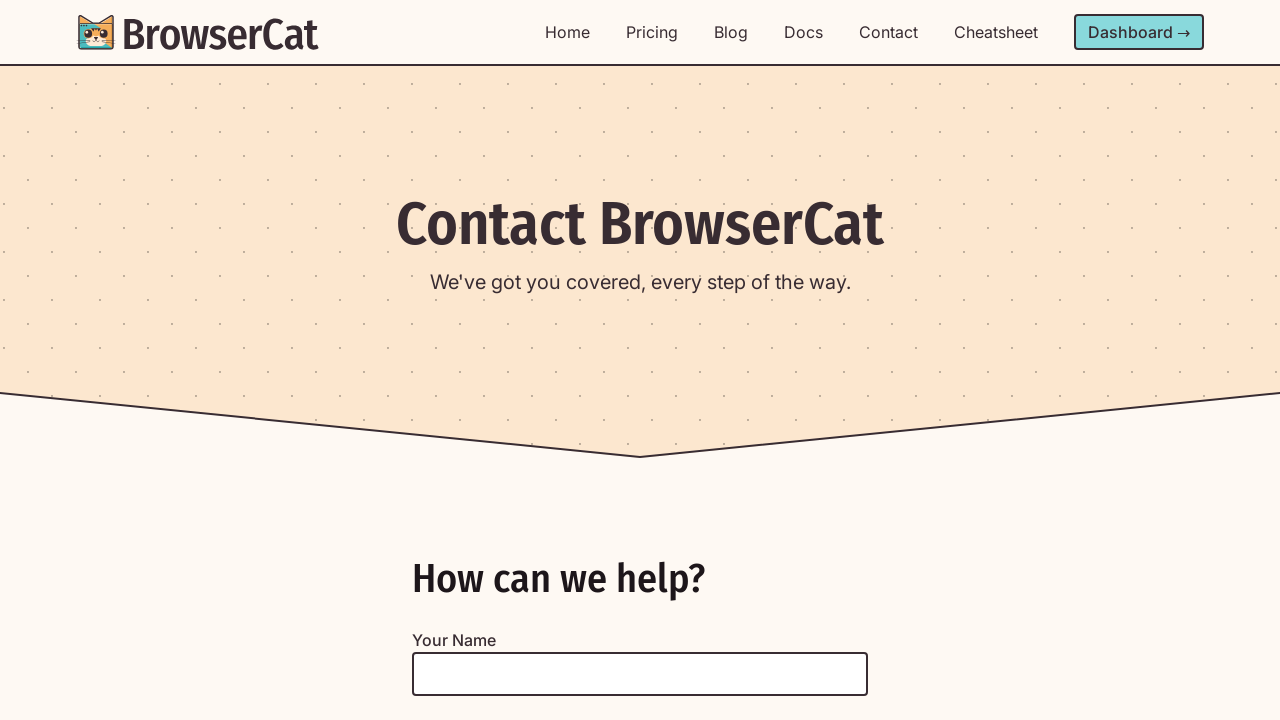

Filled Name field with 'BrowserCat' on internal:label="Name"i
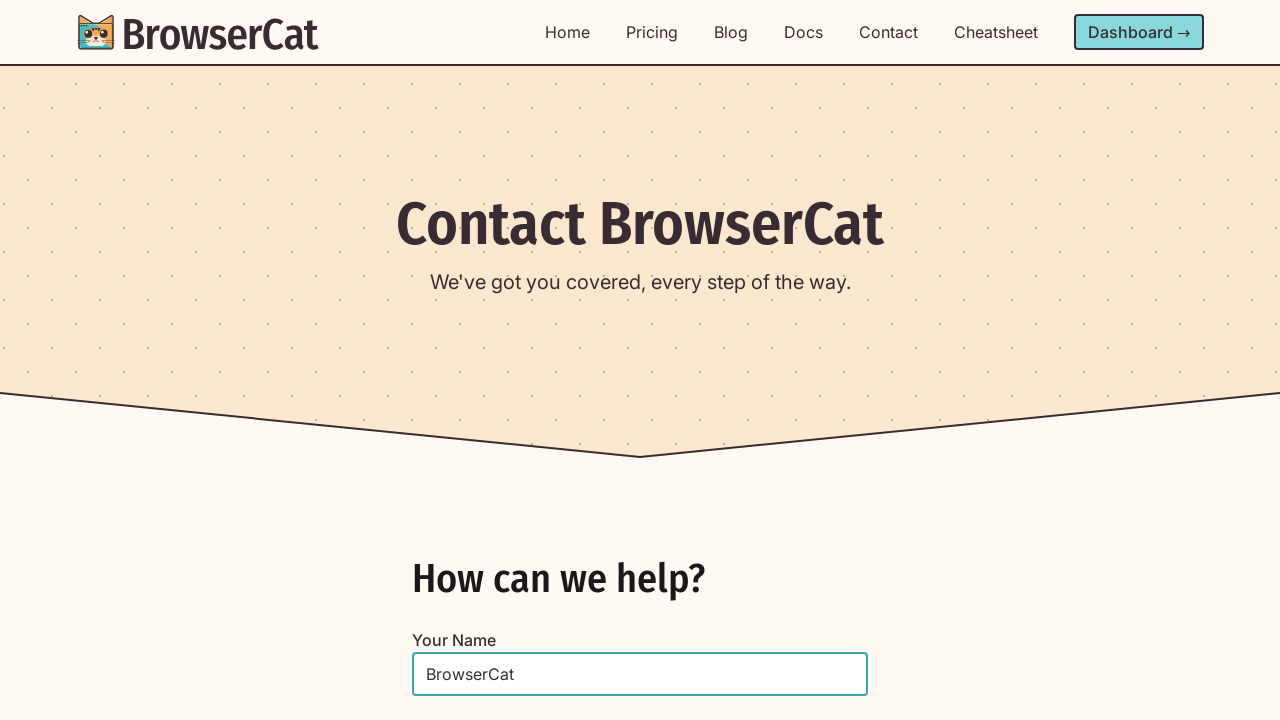

Filled Email field with 'user@test.browsercat.com' on internal:label="Email"i
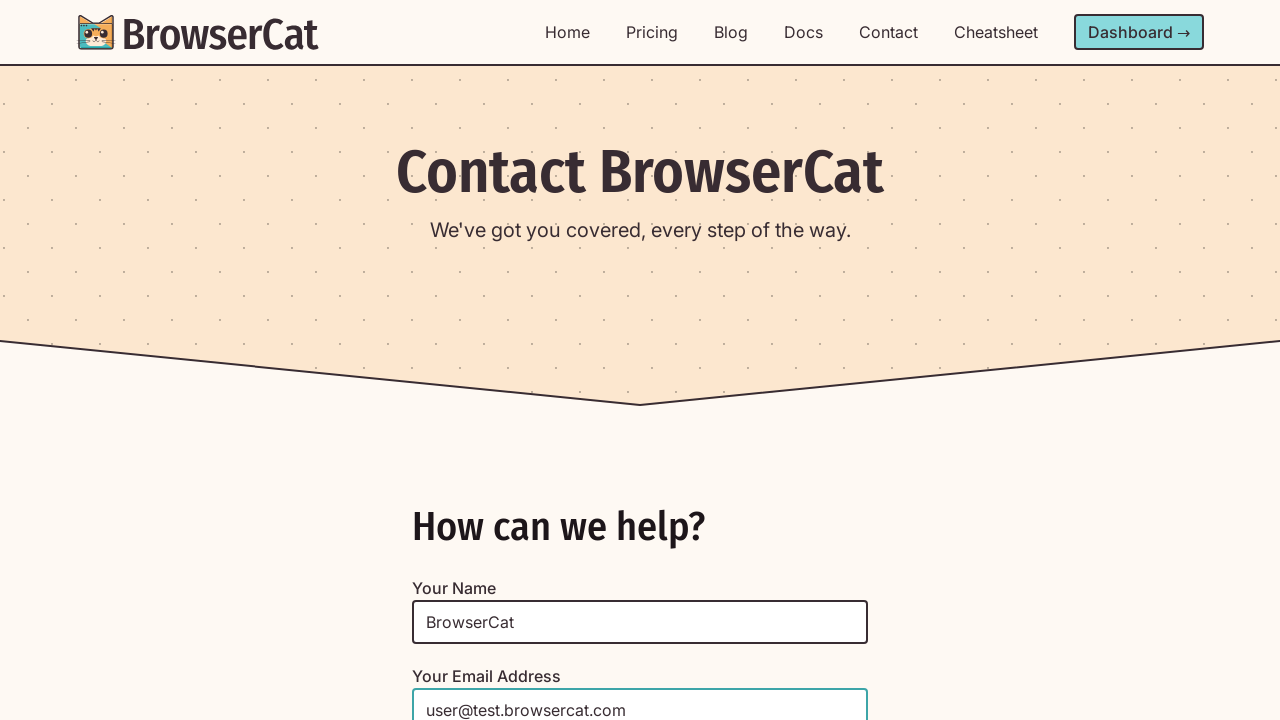

Filled Message field with 'This is a simple test.' on internal:label="Message"i
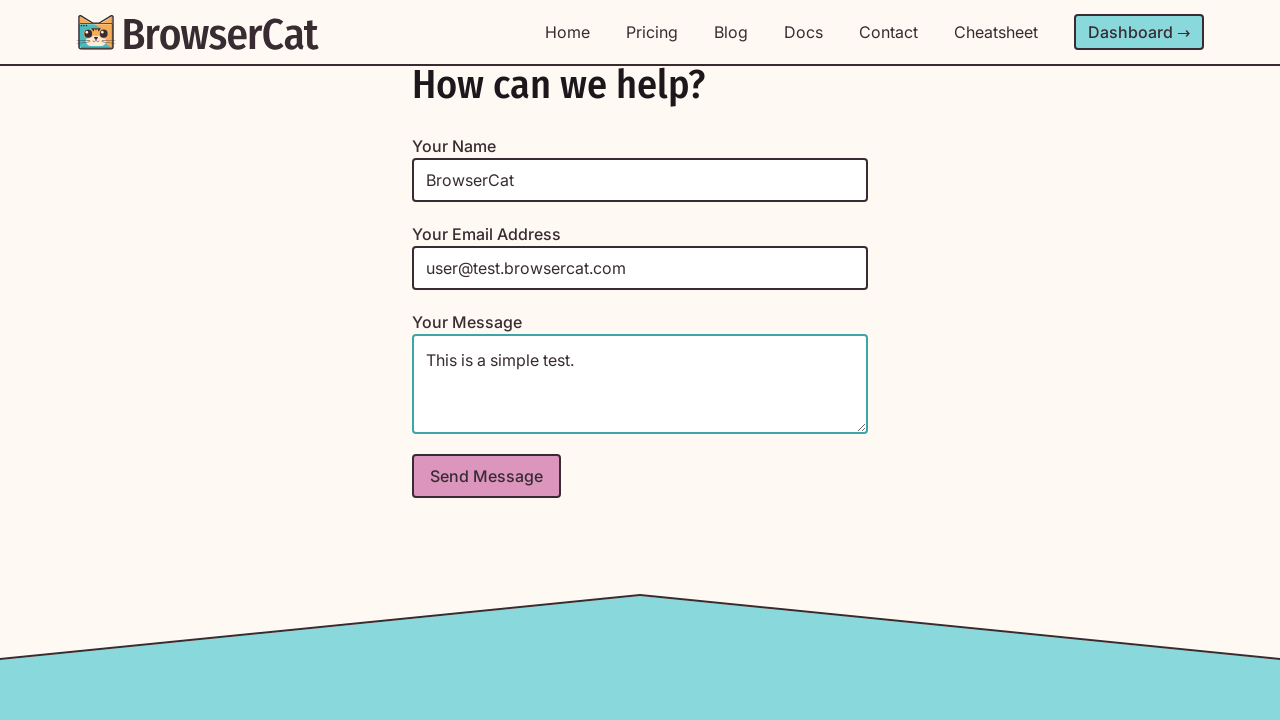

Clicked Send button to submit contact form at (486, 476) on button >> internal:has-text="Send"i
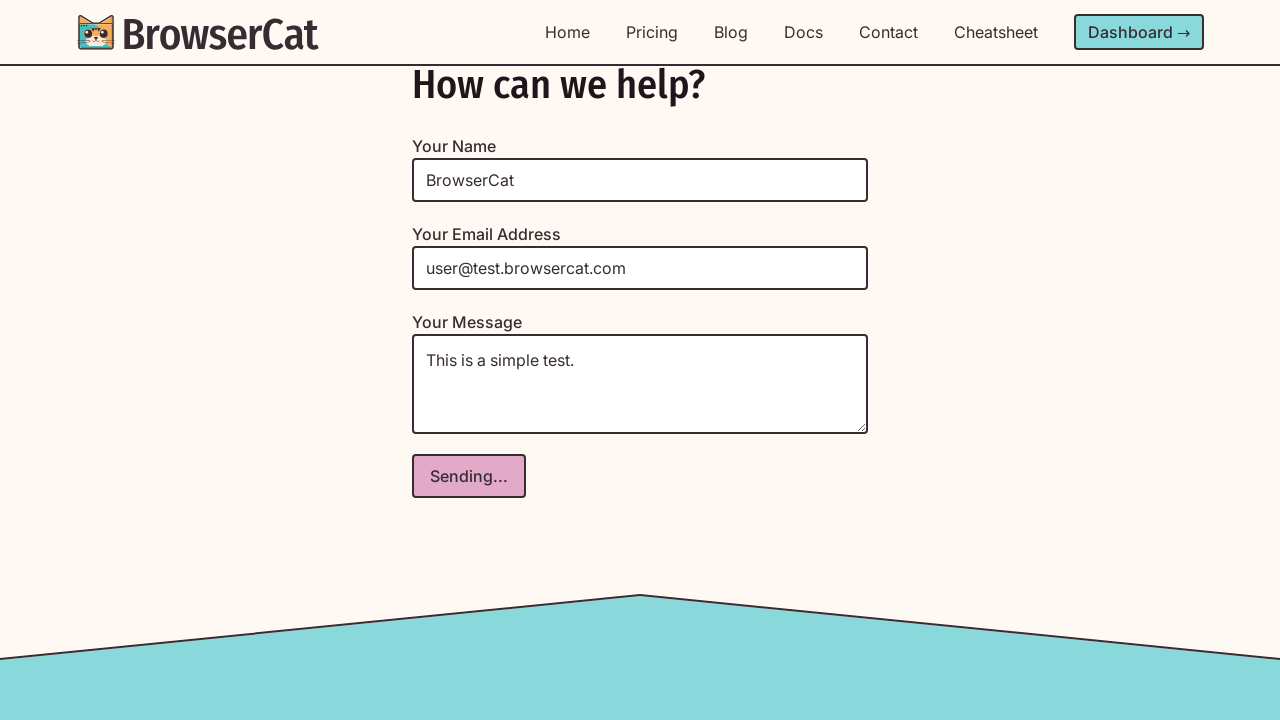

Contact form submission confirmed with 'Sent' message
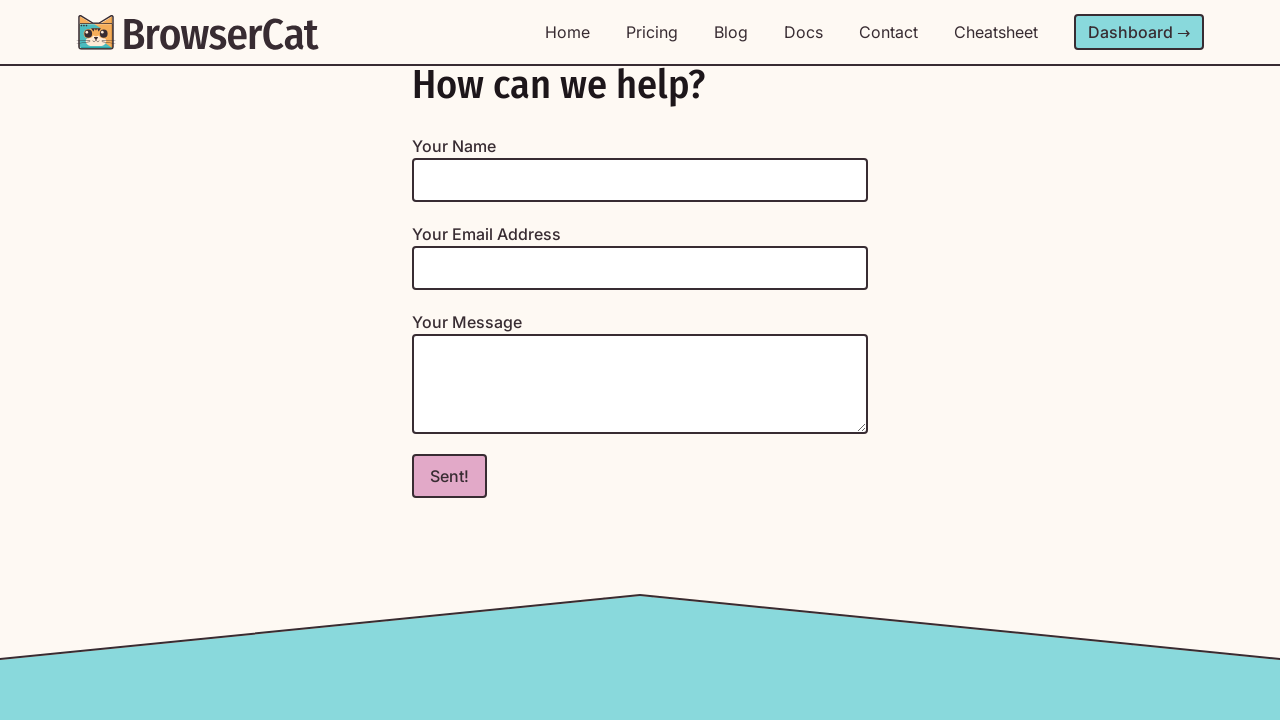

Clicked Blog link in header to navigate to blog page at (731, 32) on header a >> internal:has-text="Blog"i
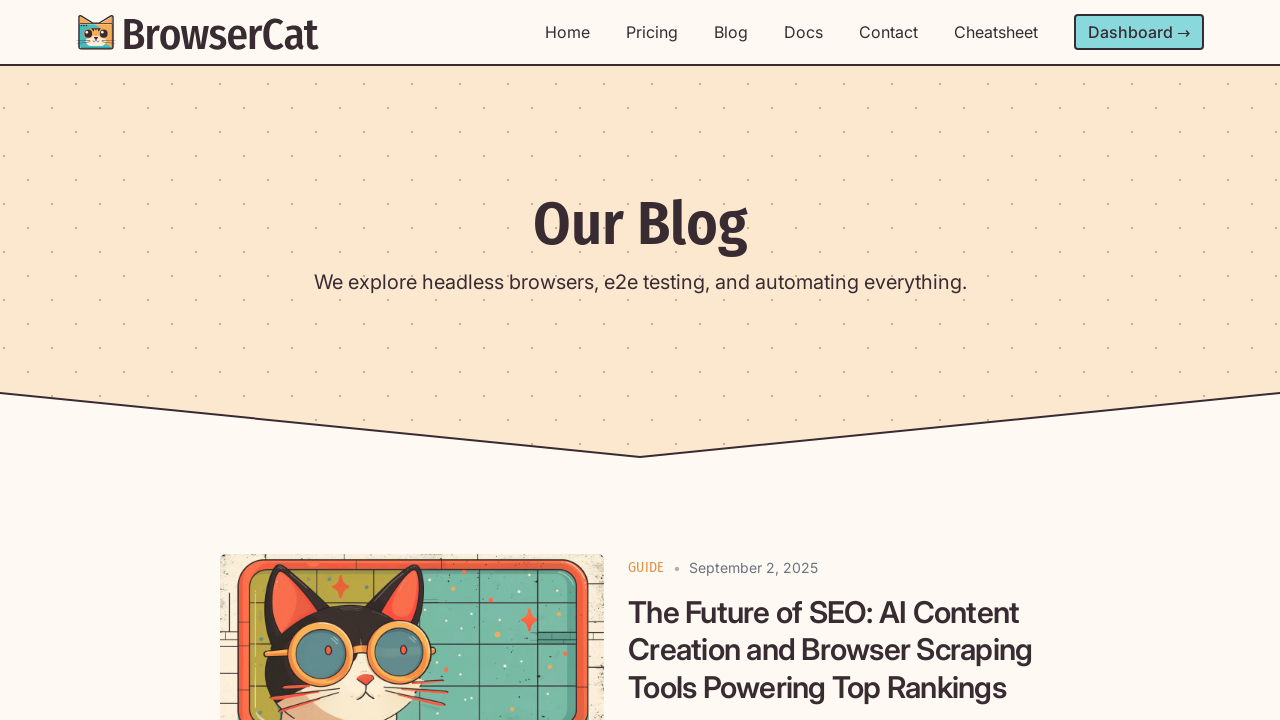

Set viewport size to 600x600 pixels
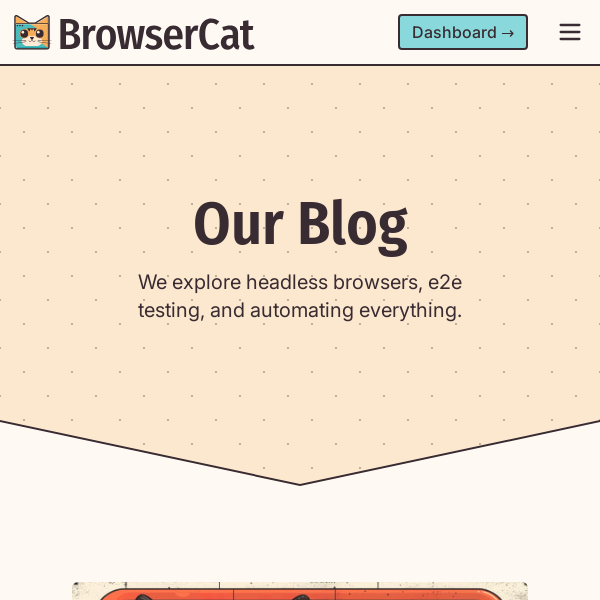

Blog page fully loaded
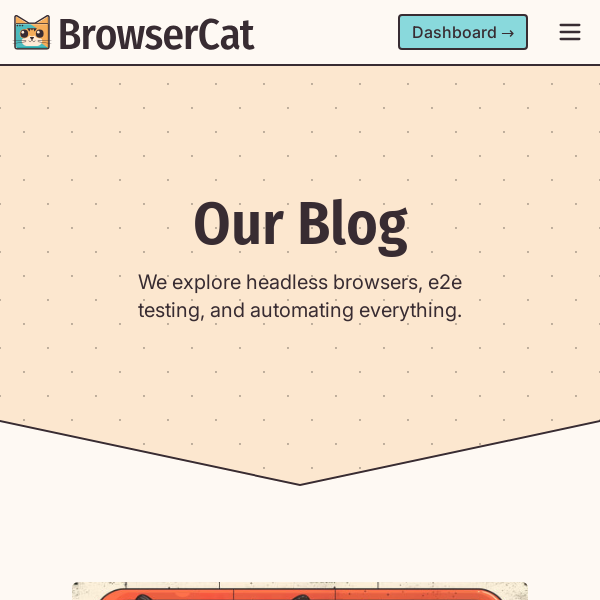

Blog header with h1 element is visible
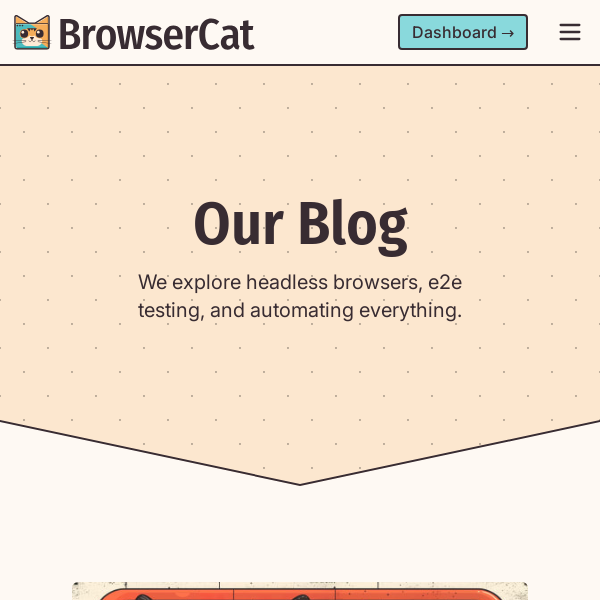

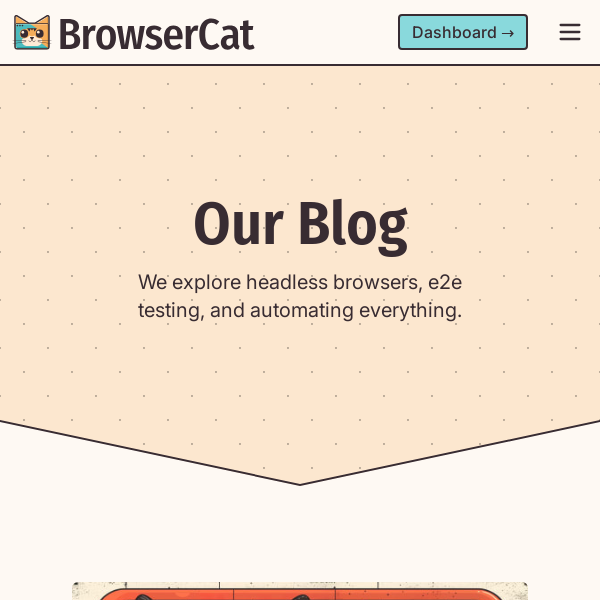